Tests web table checkboxes by checking all checkbox inputs and verifying they are checked

Starting URL: https://practice.cydeo.com/web-tables

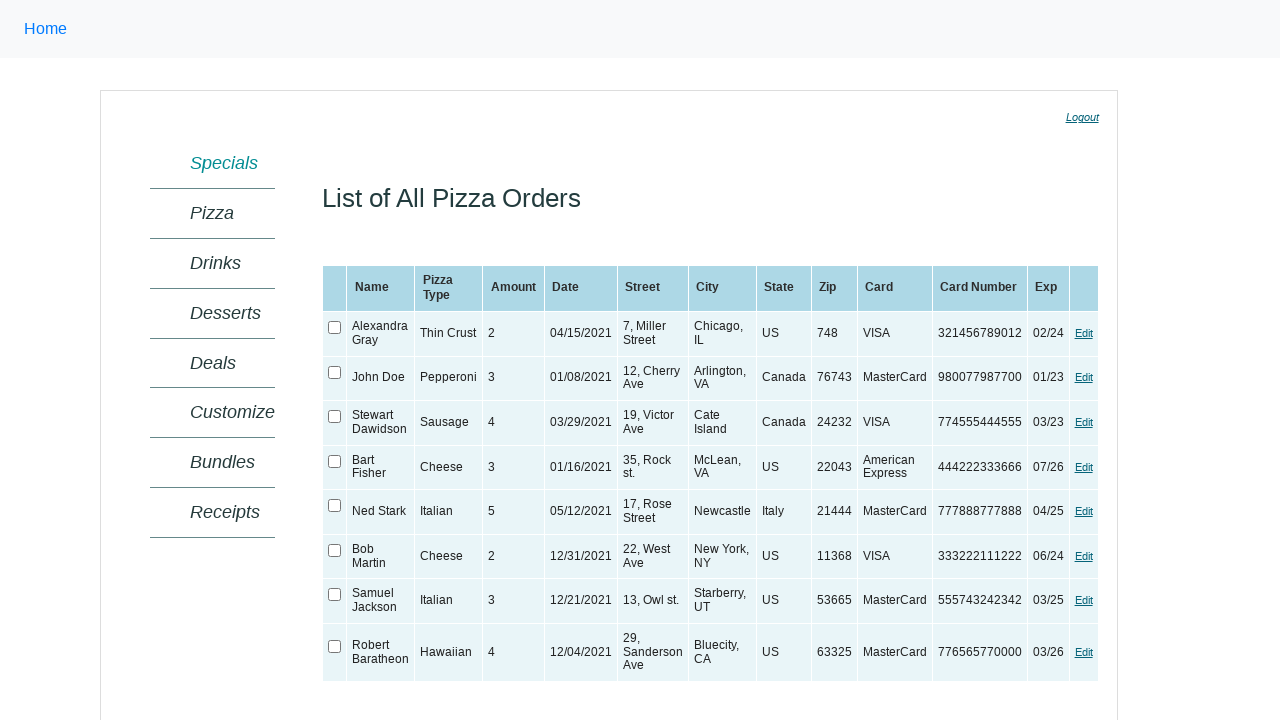

Located the web table element
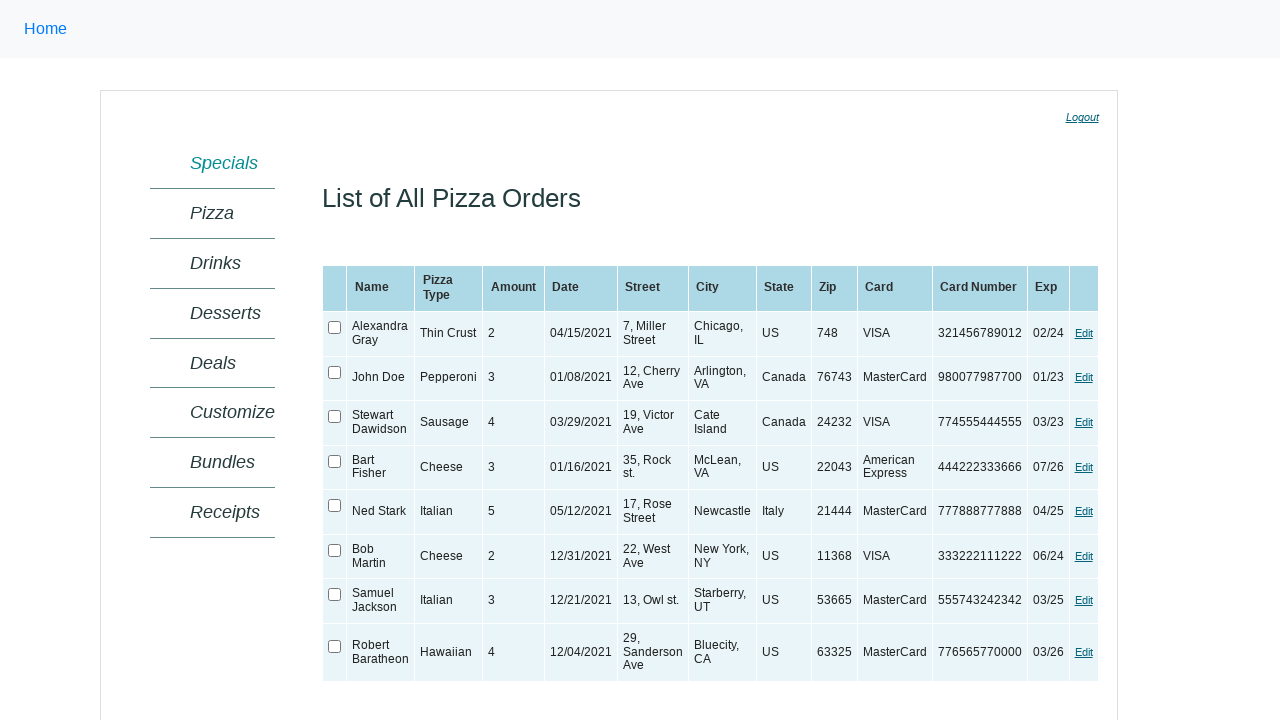

Web table is now visible
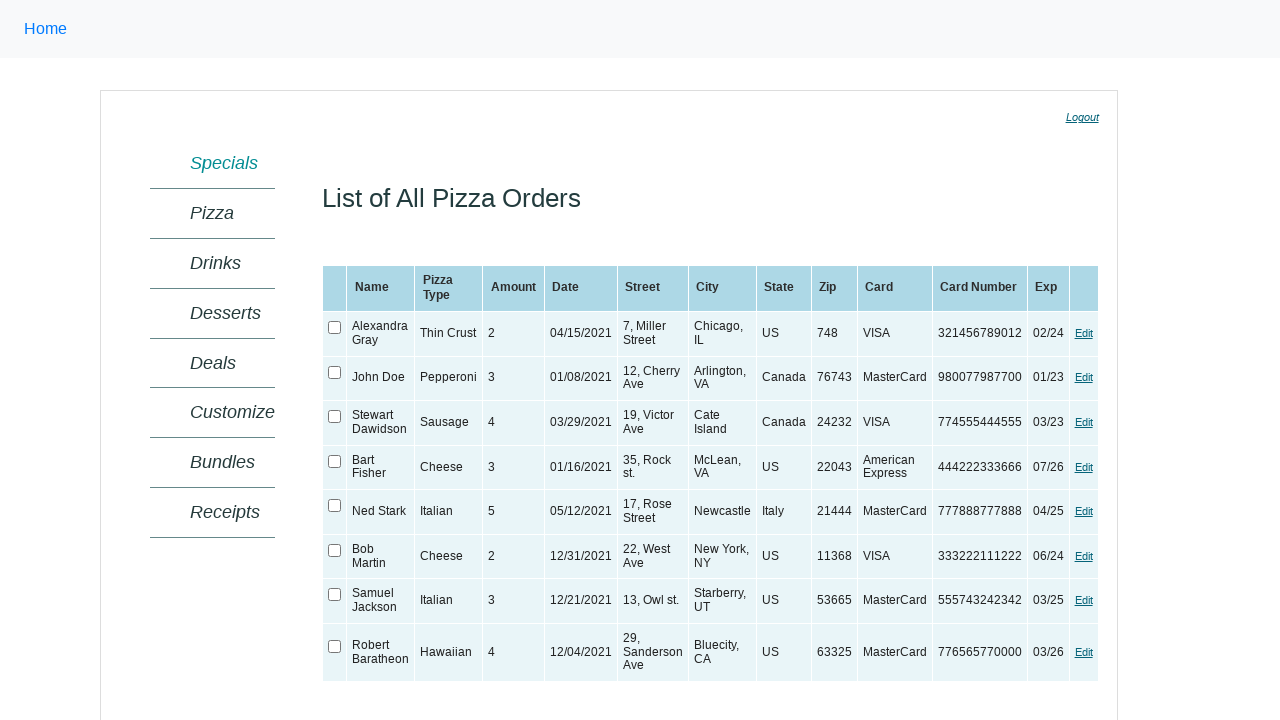

Retrieved all checkbox inputs from the table
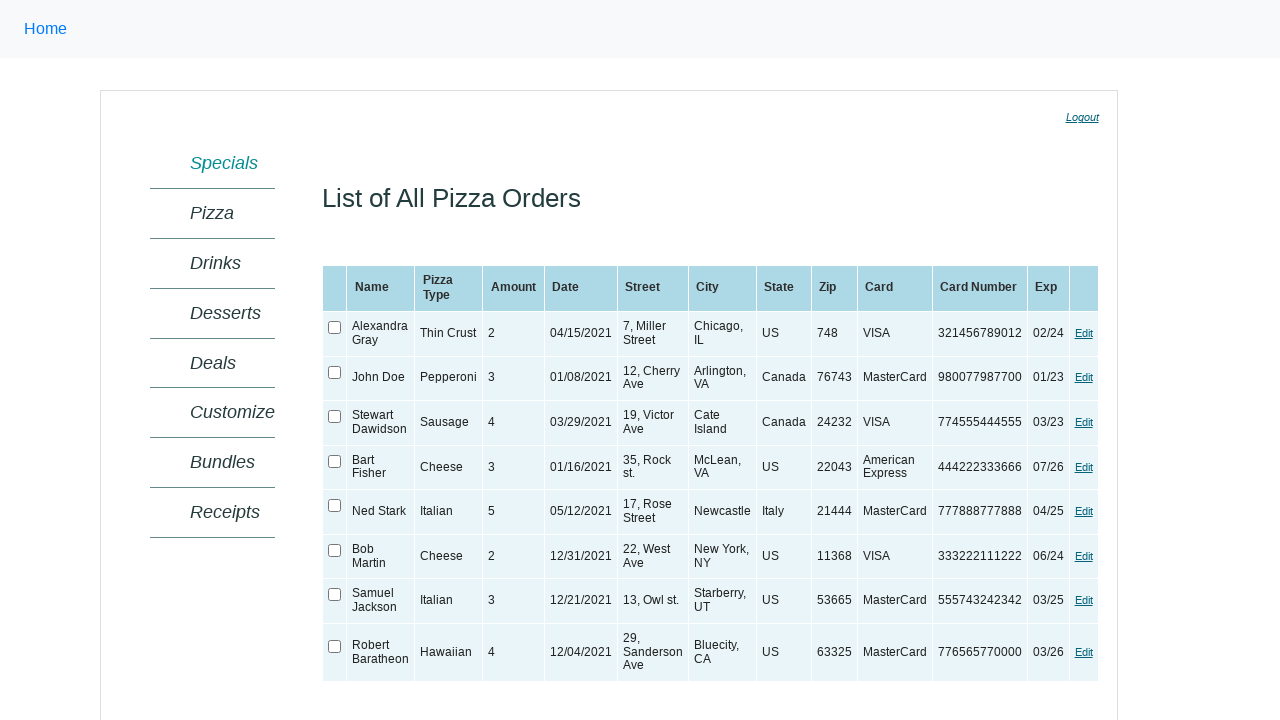

Checked a checkbox in the table at (335, 328) on xpath=//table[@id='ctl00_MainContent_orderGrid'] >> xpath=//input[@type='checkbo
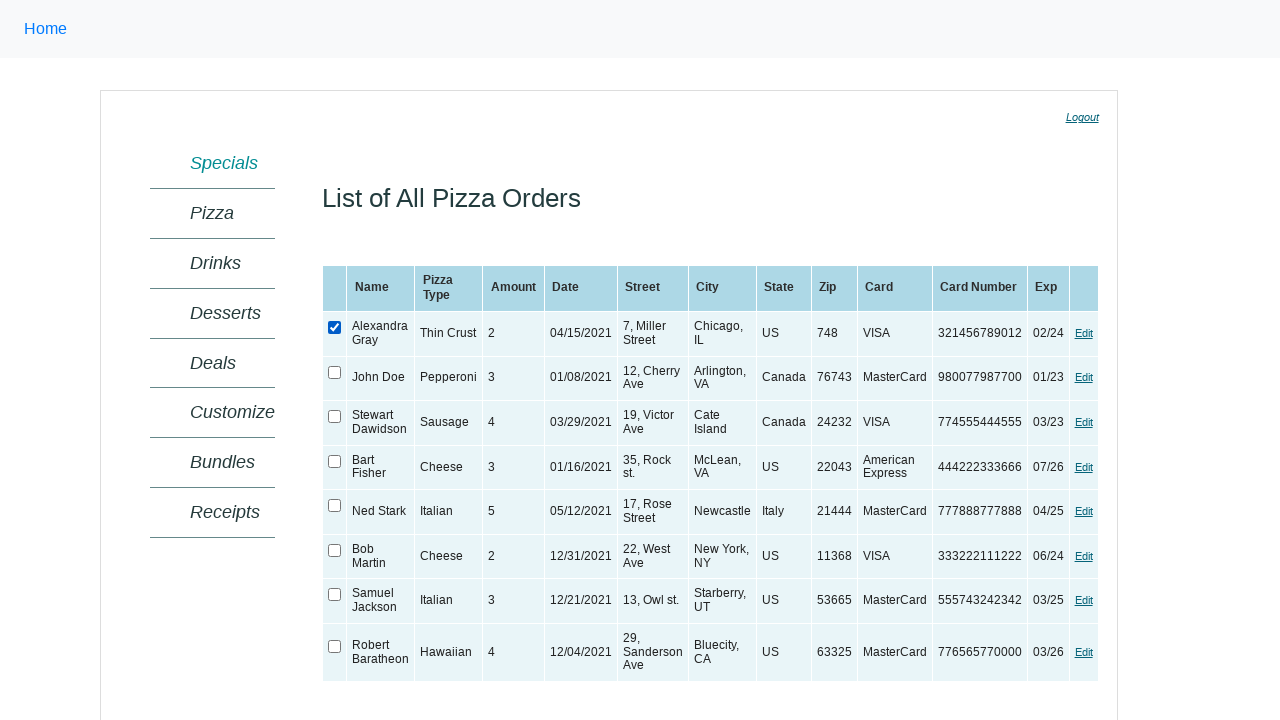

Verified checkbox is checked
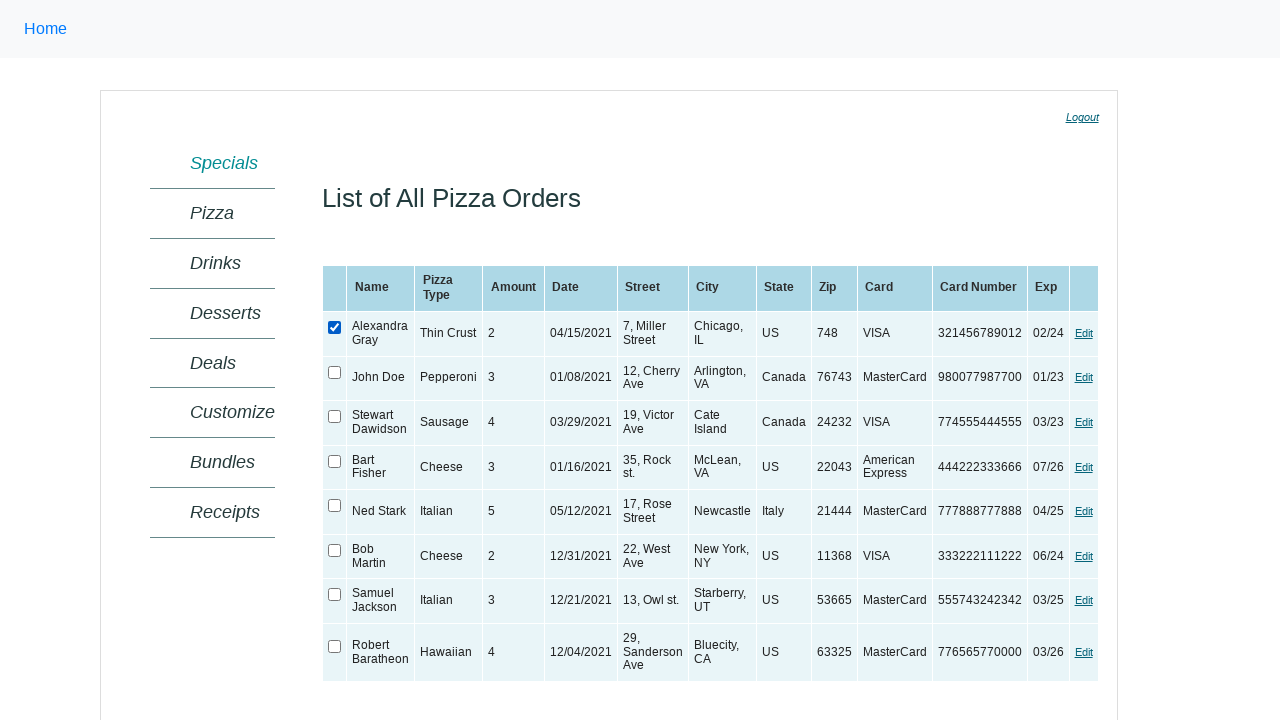

Checked a checkbox in the table at (335, 372) on xpath=//table[@id='ctl00_MainContent_orderGrid'] >> xpath=//input[@type='checkbo
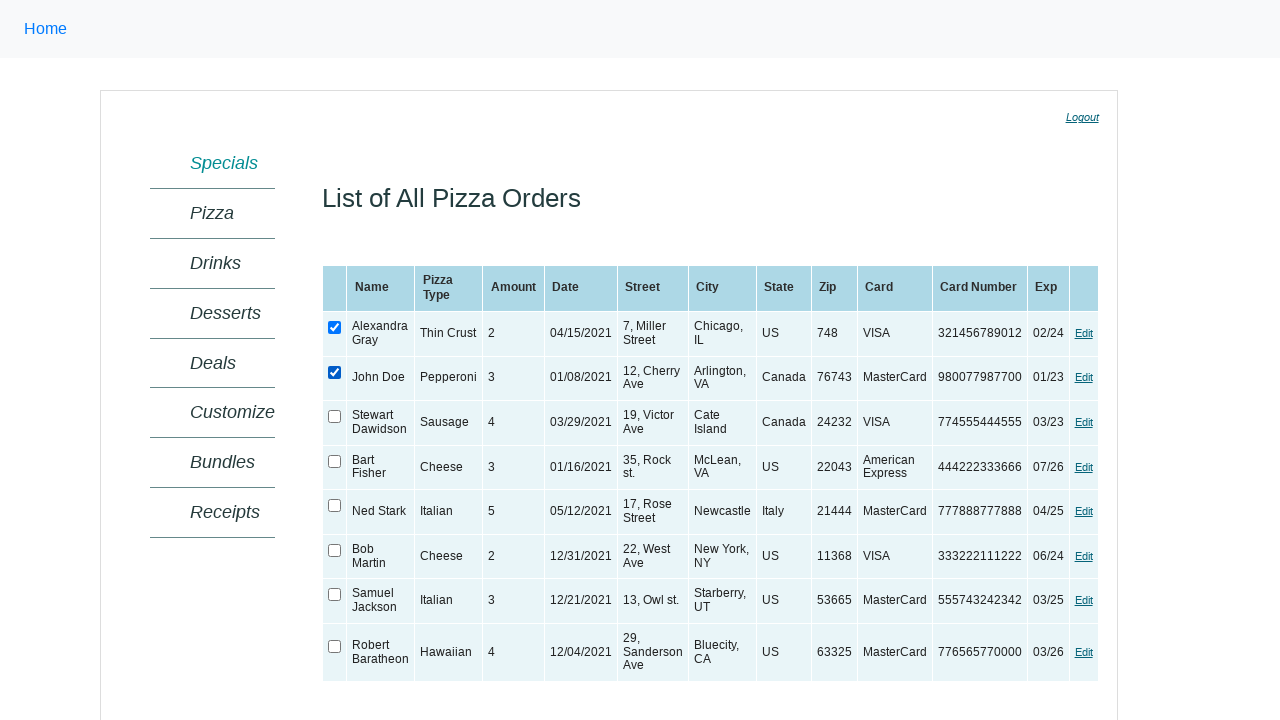

Verified checkbox is checked
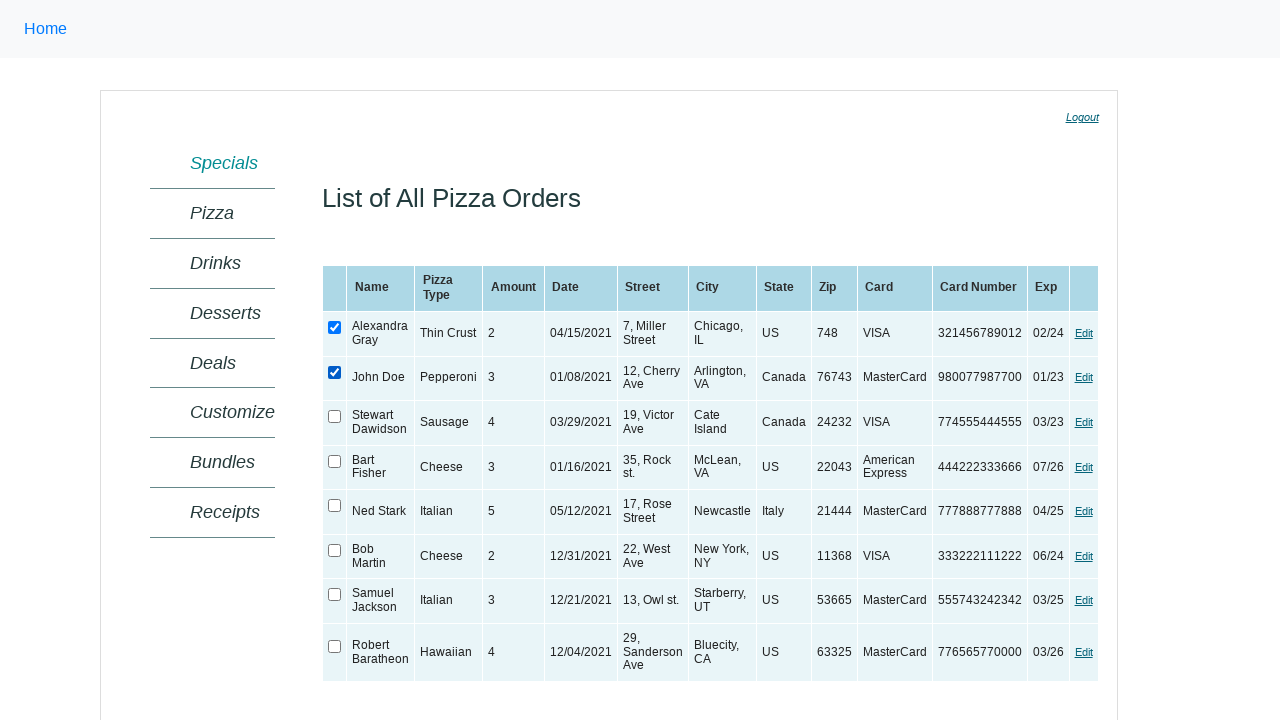

Checked a checkbox in the table at (335, 417) on xpath=//table[@id='ctl00_MainContent_orderGrid'] >> xpath=//input[@type='checkbo
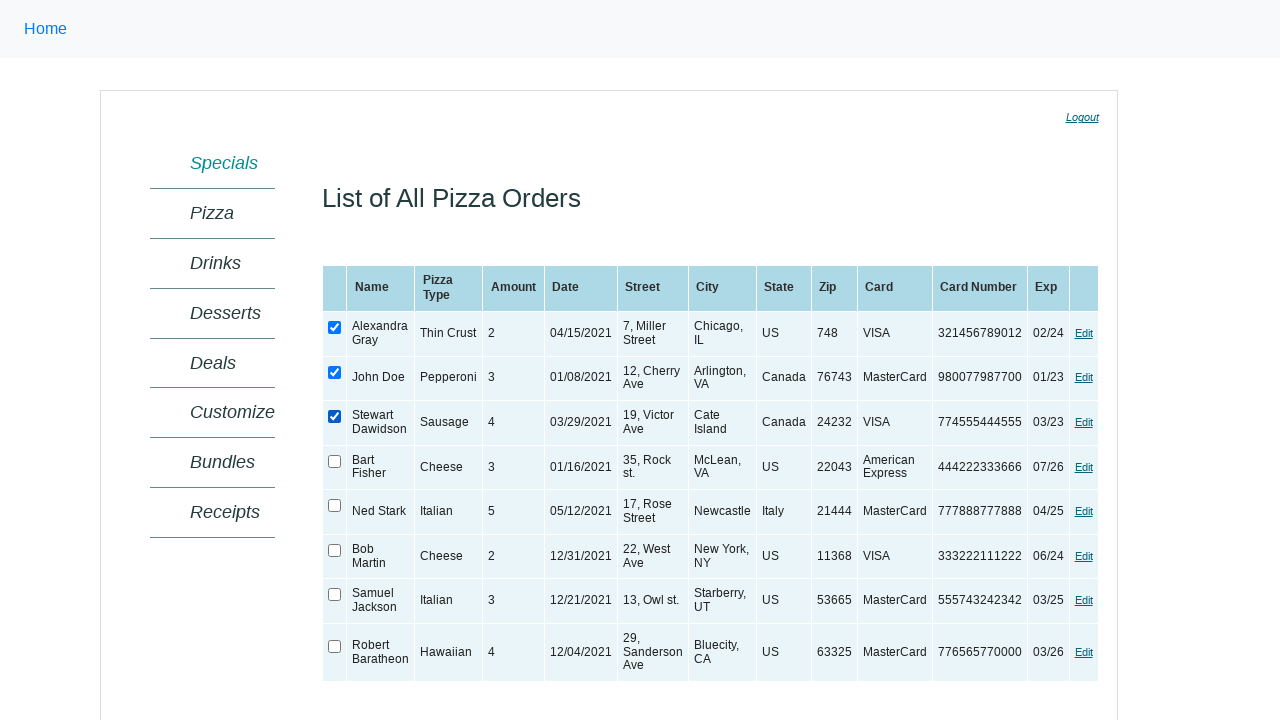

Verified checkbox is checked
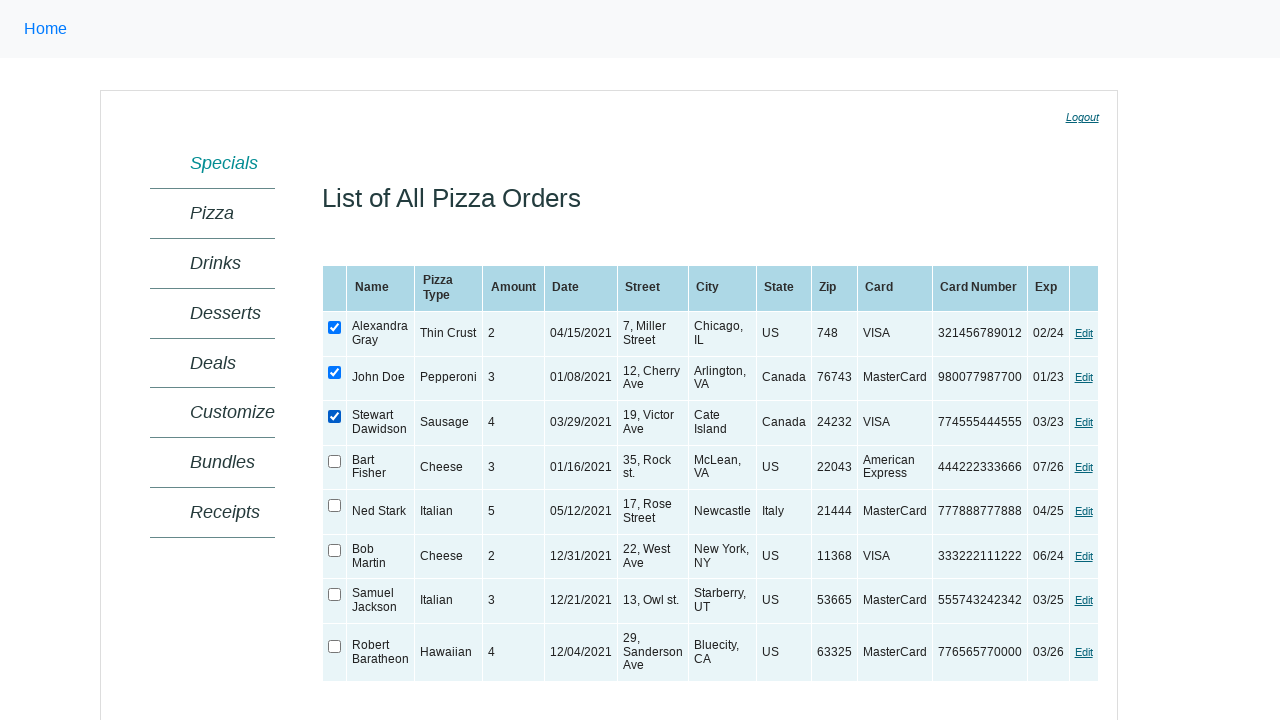

Checked a checkbox in the table at (335, 461) on xpath=//table[@id='ctl00_MainContent_orderGrid'] >> xpath=//input[@type='checkbo
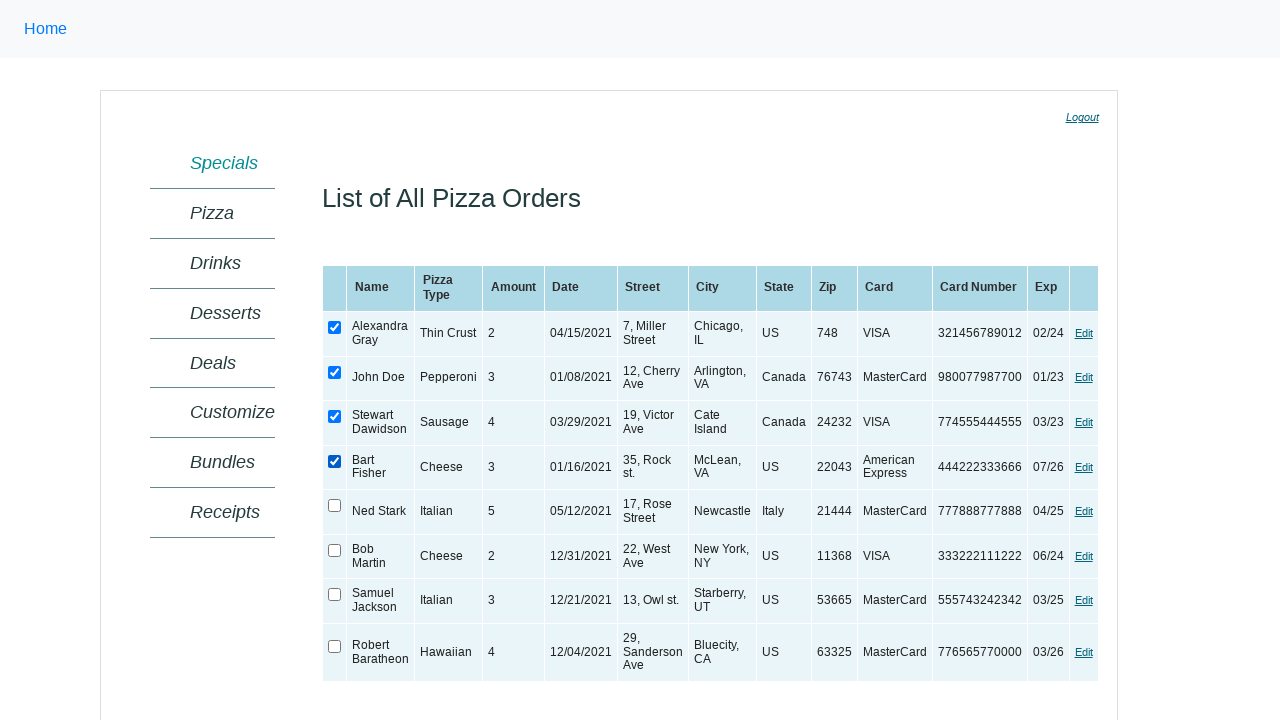

Verified checkbox is checked
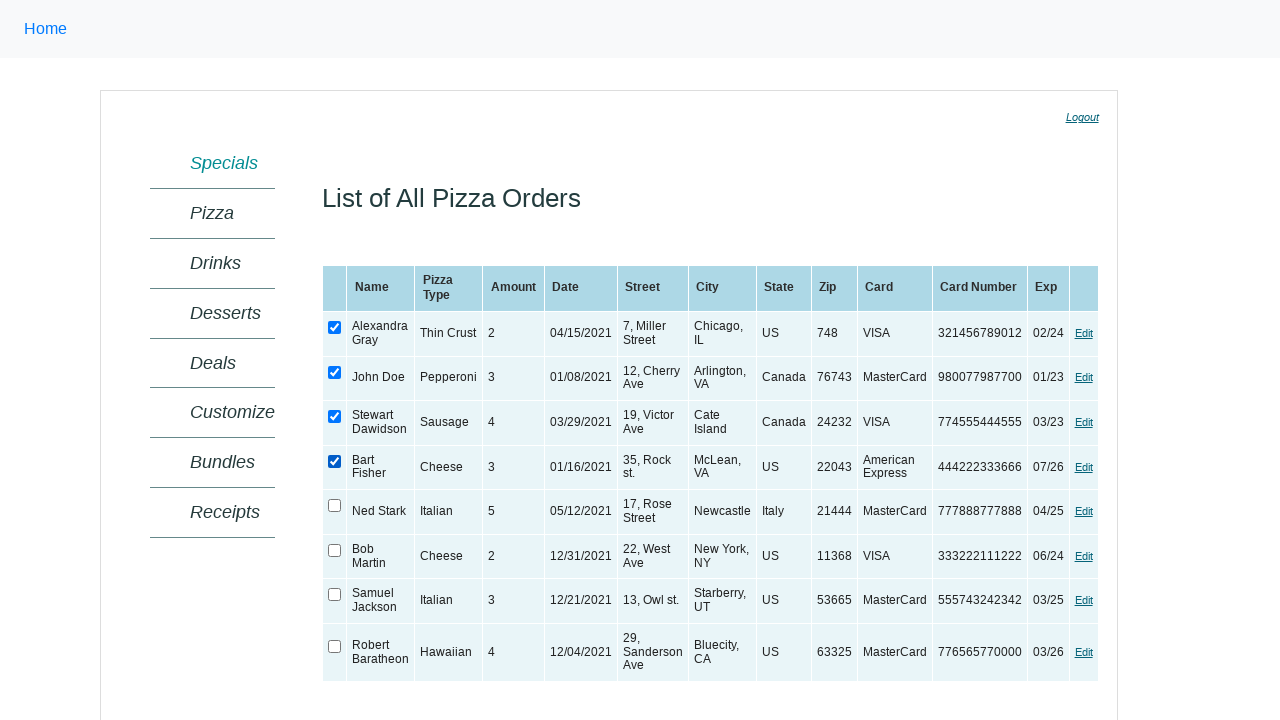

Checked a checkbox in the table at (335, 506) on xpath=//table[@id='ctl00_MainContent_orderGrid'] >> xpath=//input[@type='checkbo
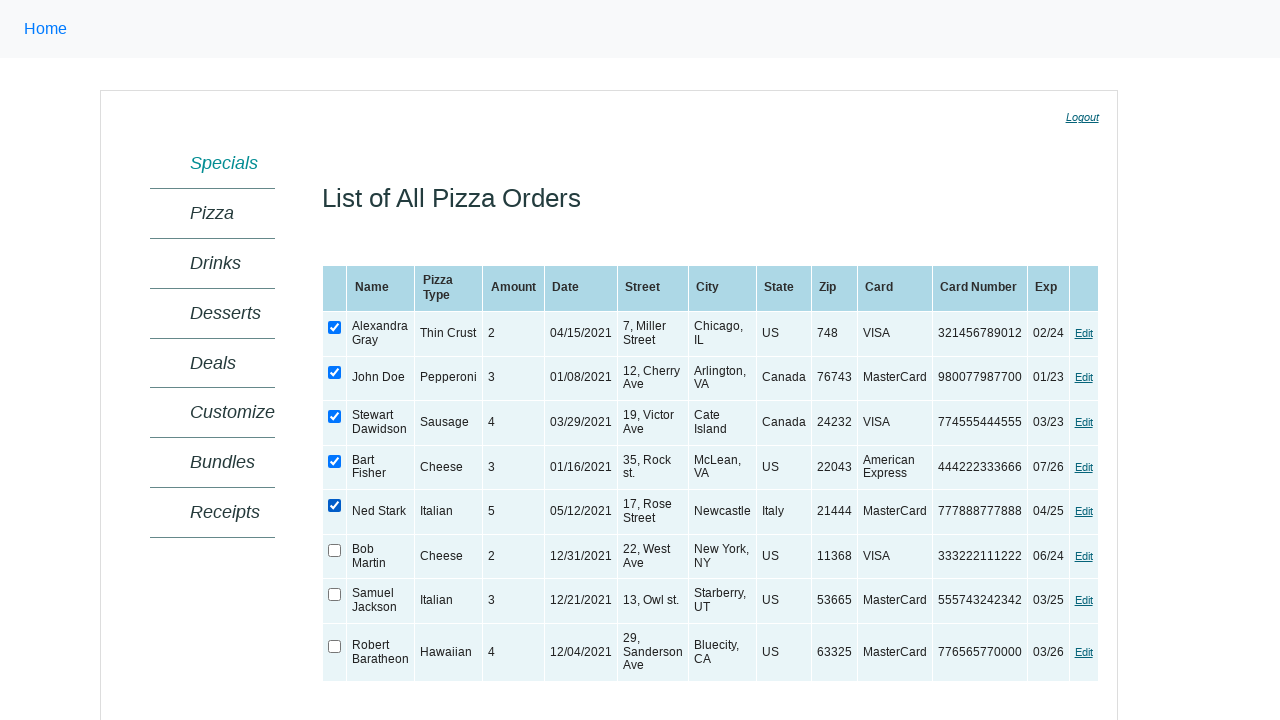

Verified checkbox is checked
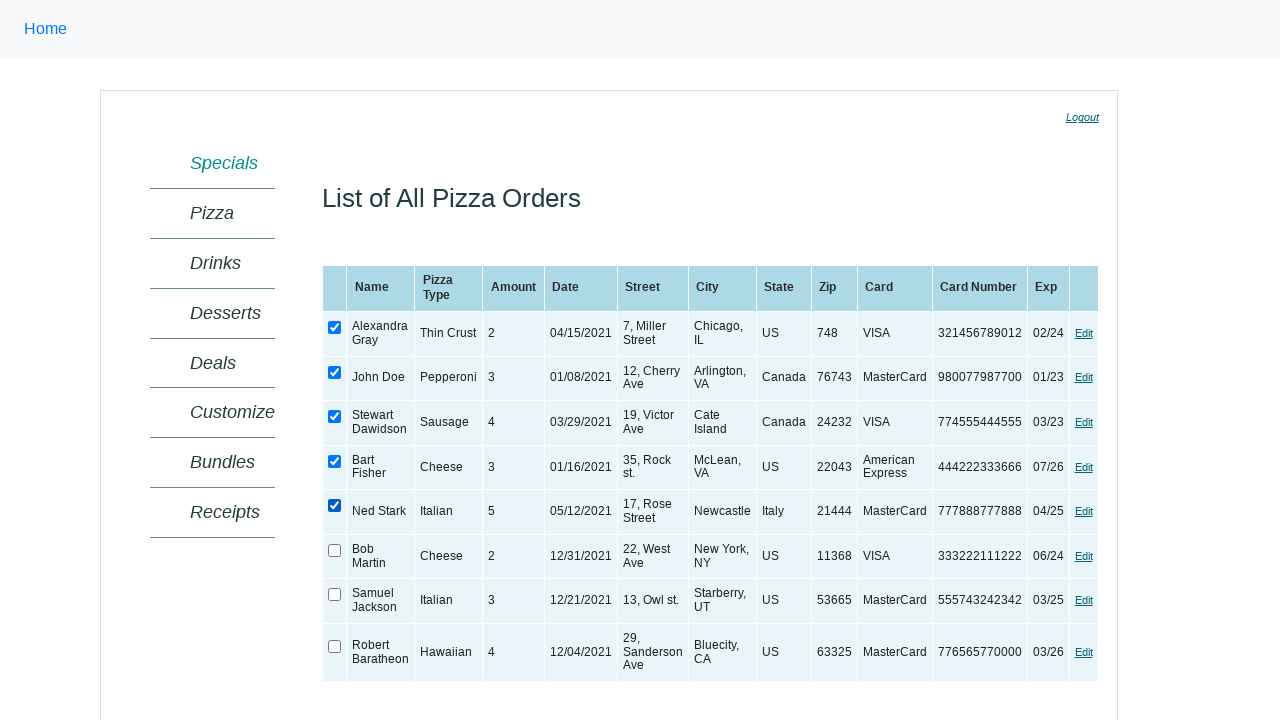

Checked a checkbox in the table at (335, 550) on xpath=//table[@id='ctl00_MainContent_orderGrid'] >> xpath=//input[@type='checkbo
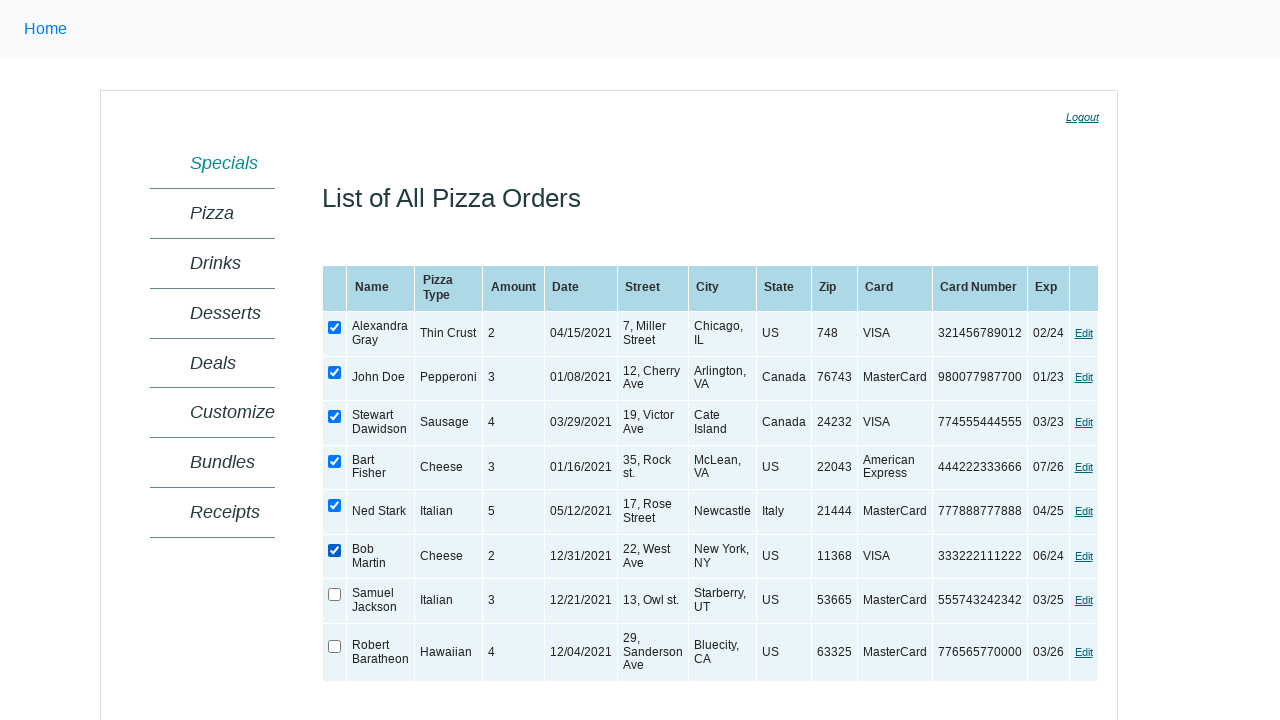

Verified checkbox is checked
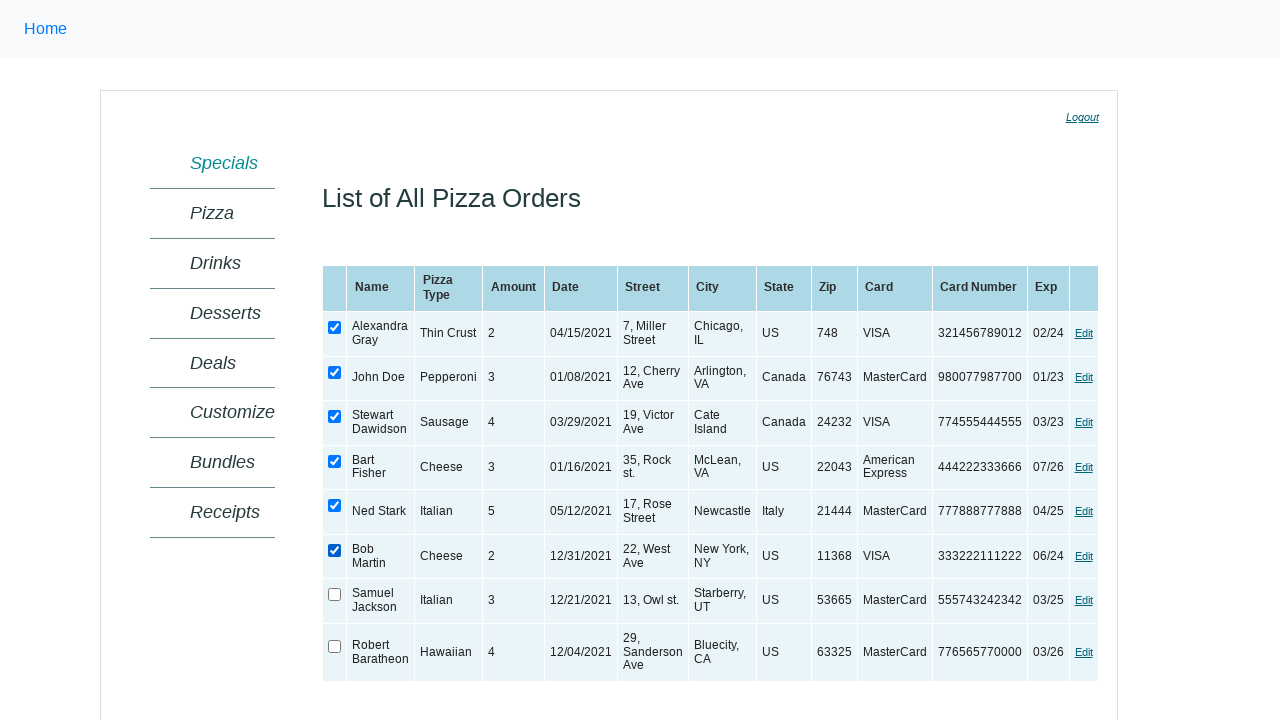

Checked a checkbox in the table at (335, 595) on xpath=//table[@id='ctl00_MainContent_orderGrid'] >> xpath=//input[@type='checkbo
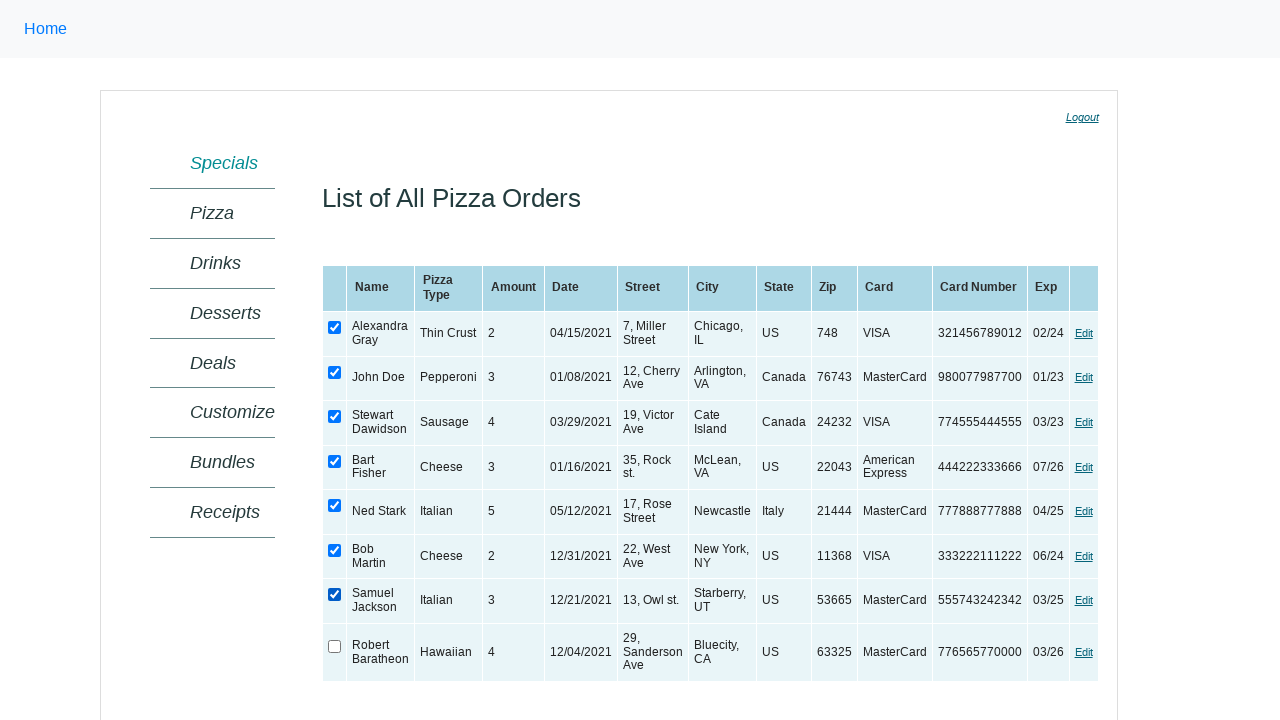

Verified checkbox is checked
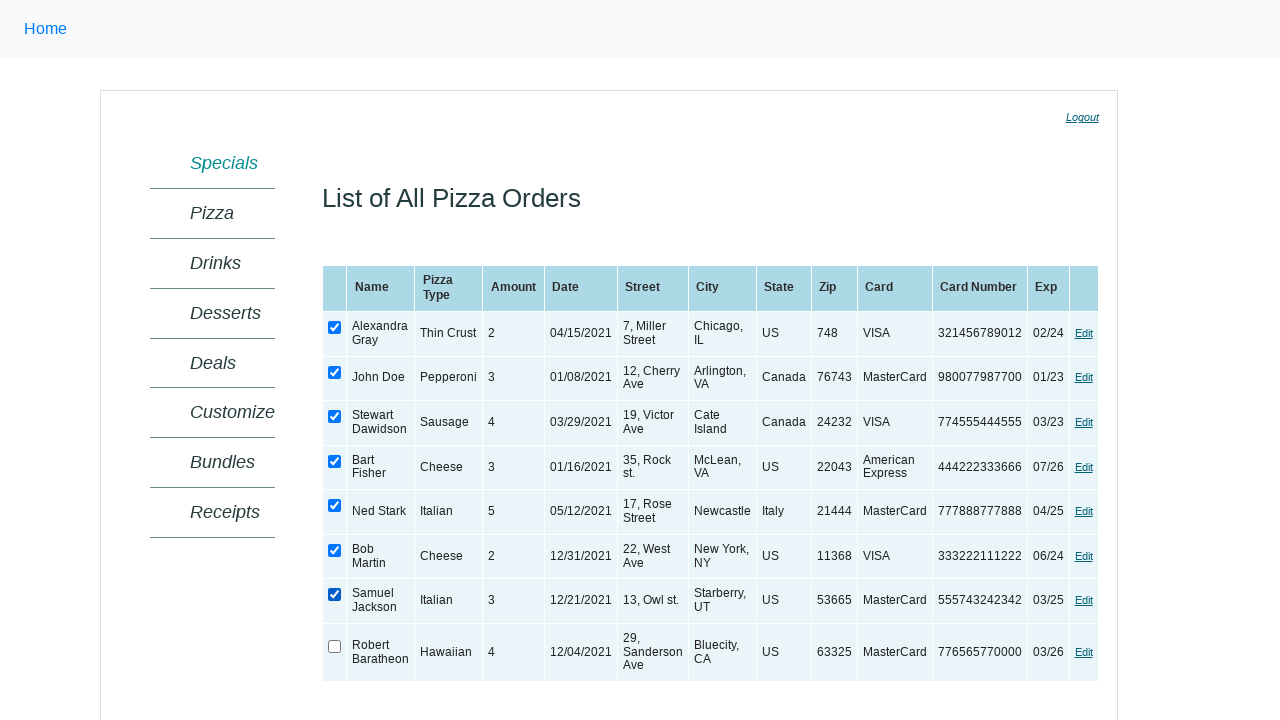

Checked a checkbox in the table at (335, 646) on xpath=//table[@id='ctl00_MainContent_orderGrid'] >> xpath=//input[@type='checkbo
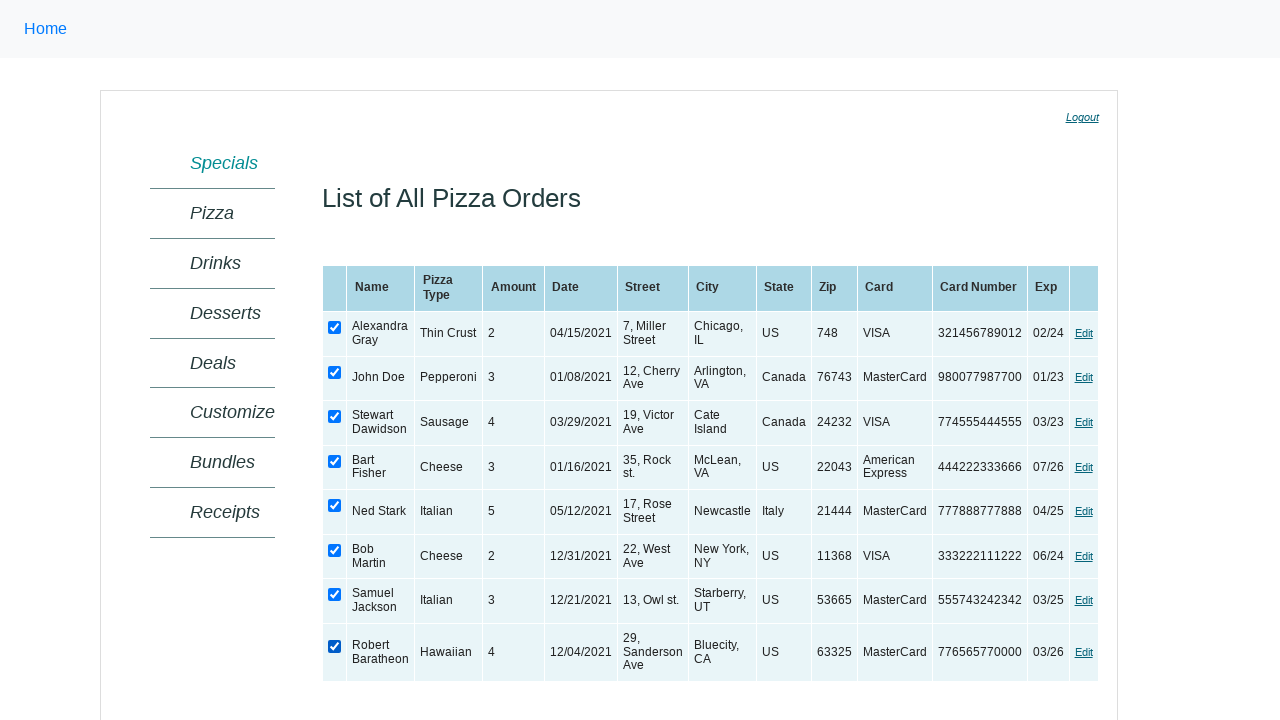

Verified checkbox is checked
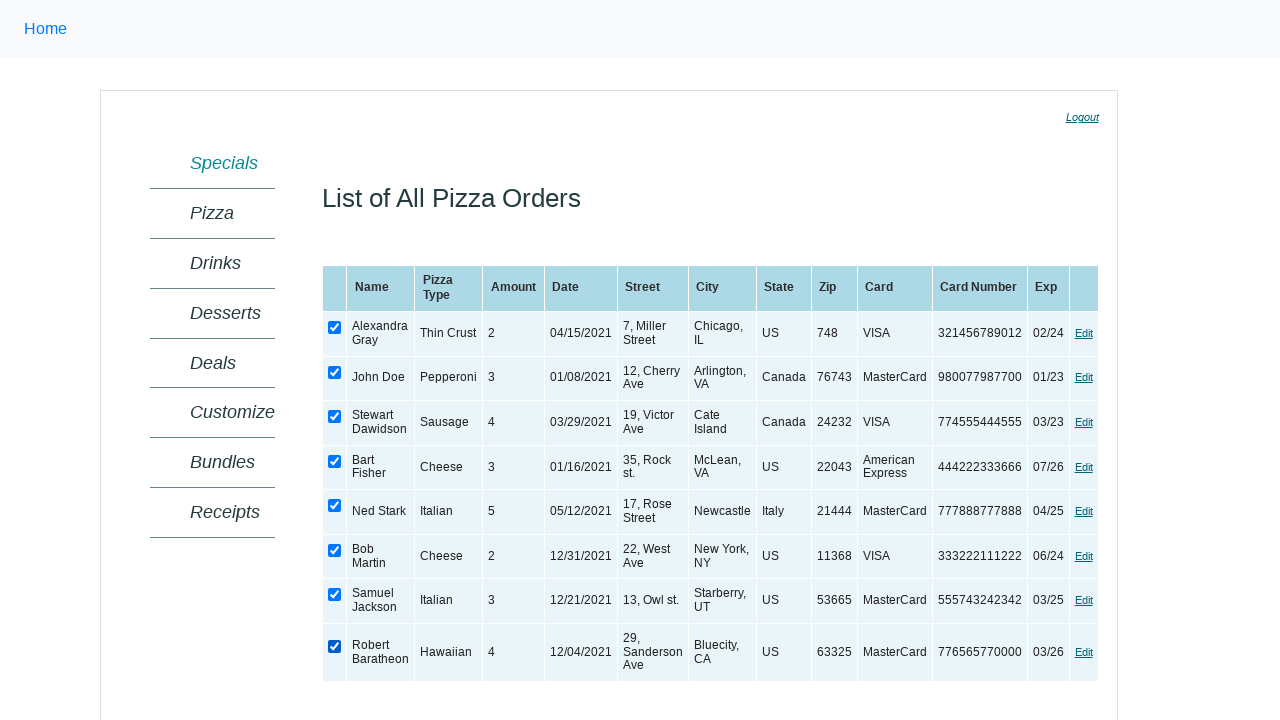

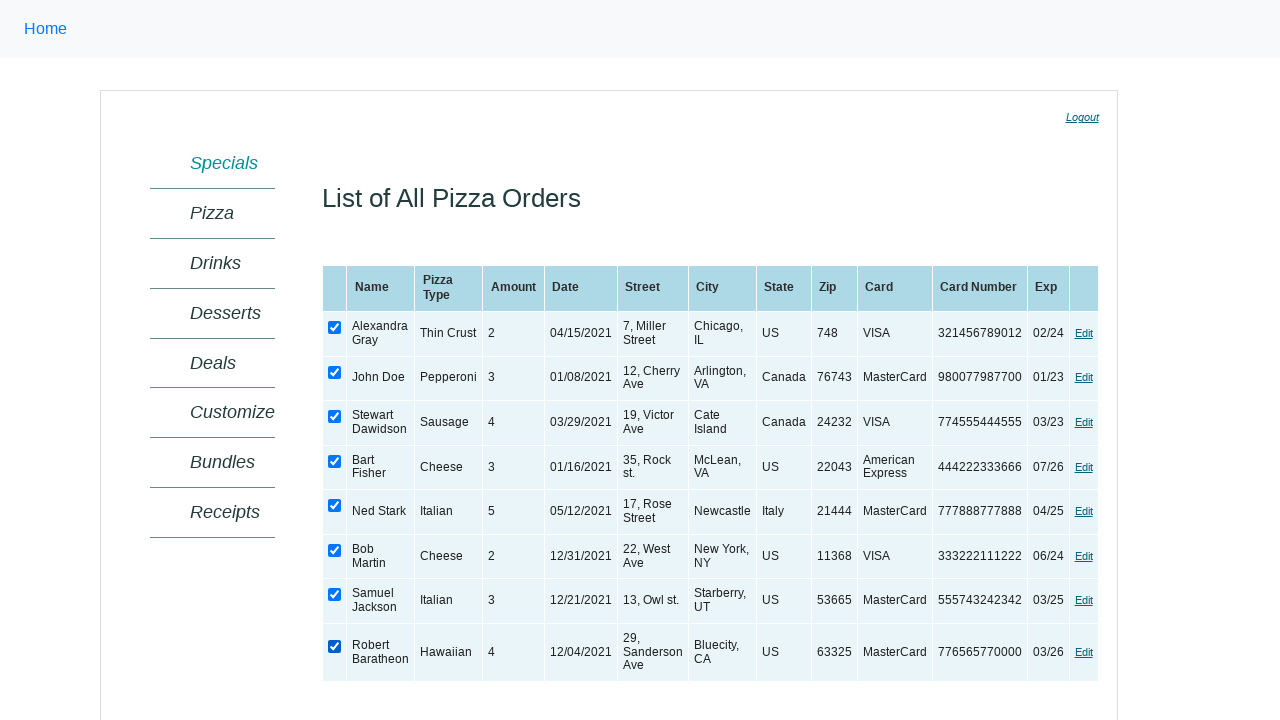